Tests handling of iframes and JavaScript alerts by switching to an iframe, clicking a button that triggers an alert, and accepting the alert dialog

Starting URL: https://www.w3schools.com/tags/tryit.asp?filename=tryhtml_button_test

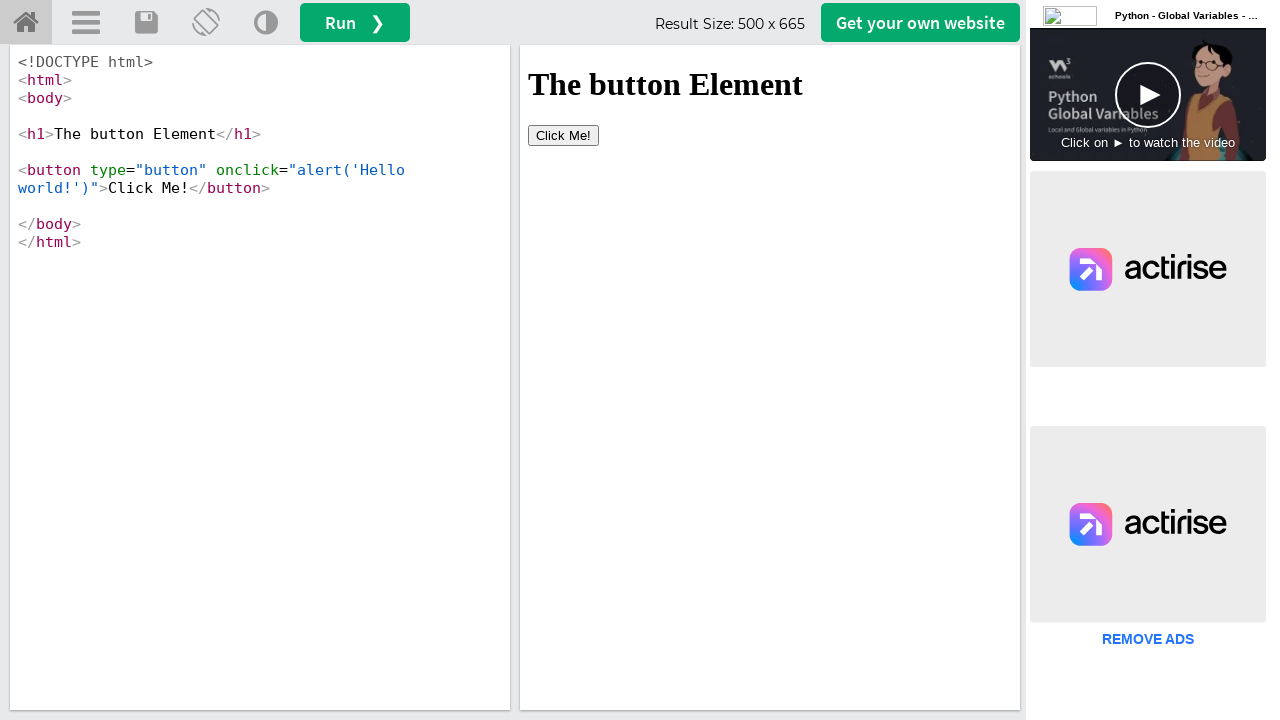

Located iframe #iframeResult containing the test result
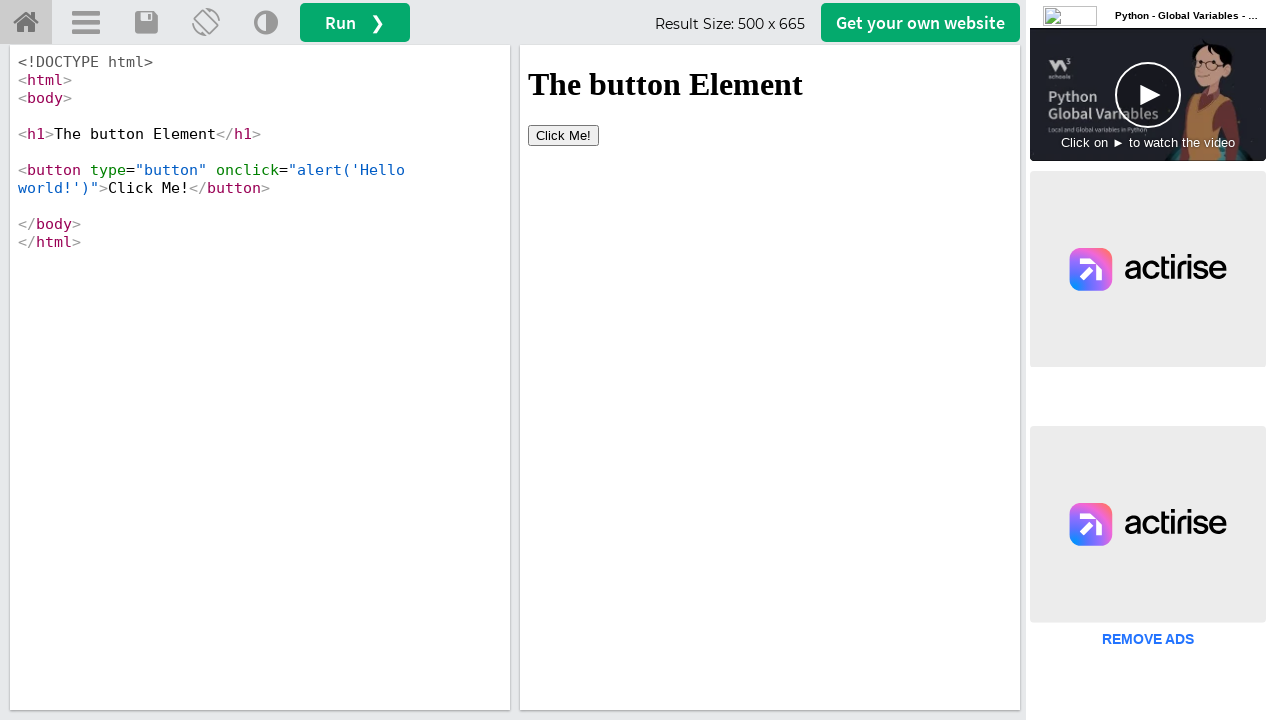

Set up dialog handler to automatically accept alerts
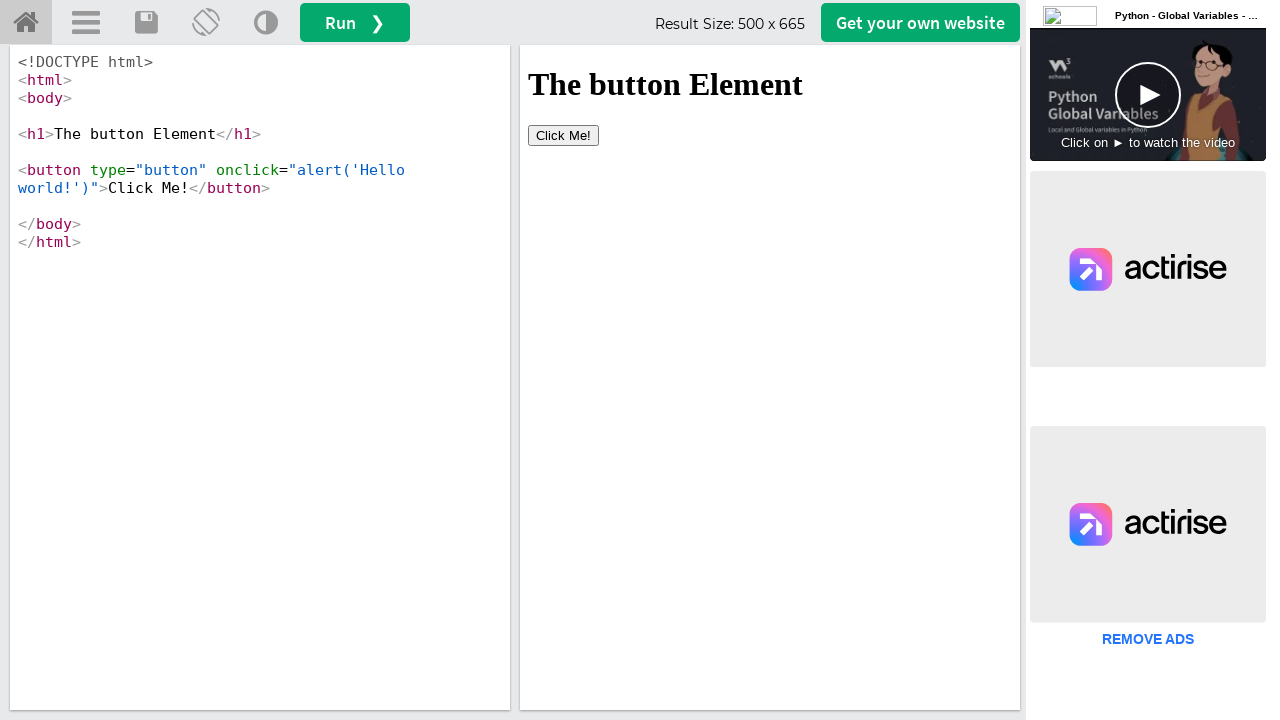

Clicked button inside iframe, triggering JavaScript alert at (564, 135) on #iframeResult >> internal:control=enter-frame >> body button
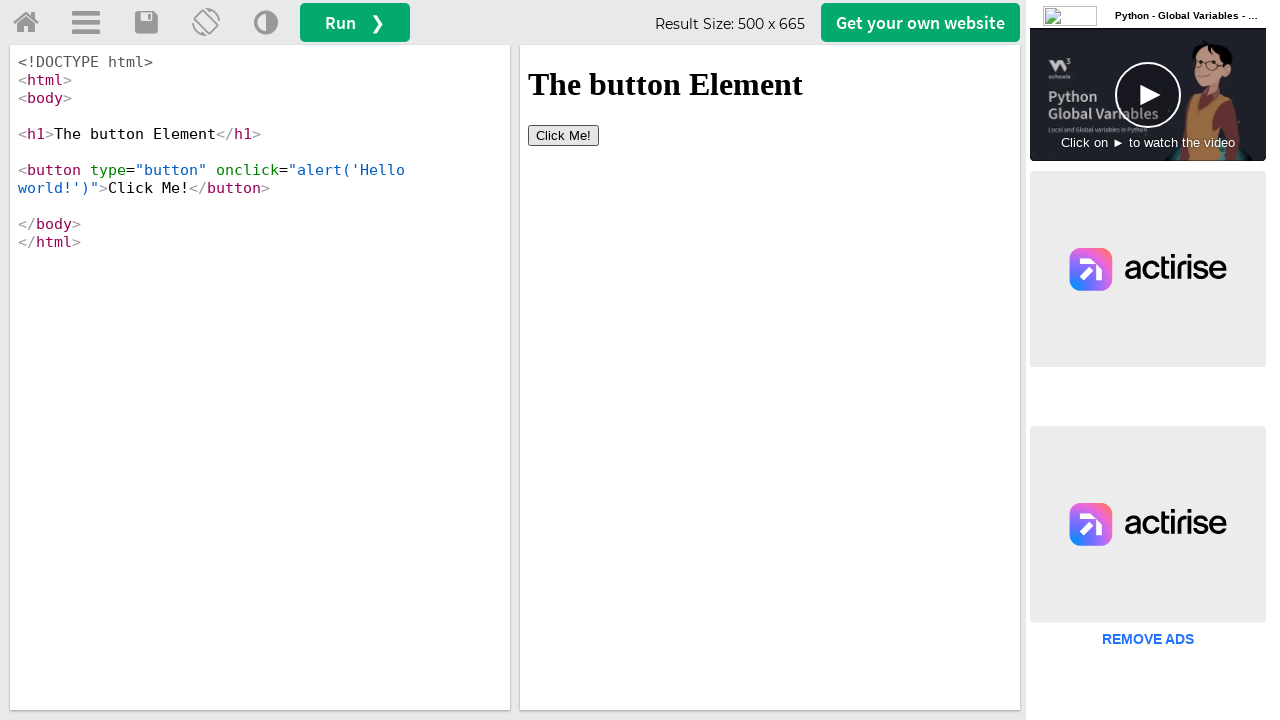

Waited 1 second to ensure alert was handled
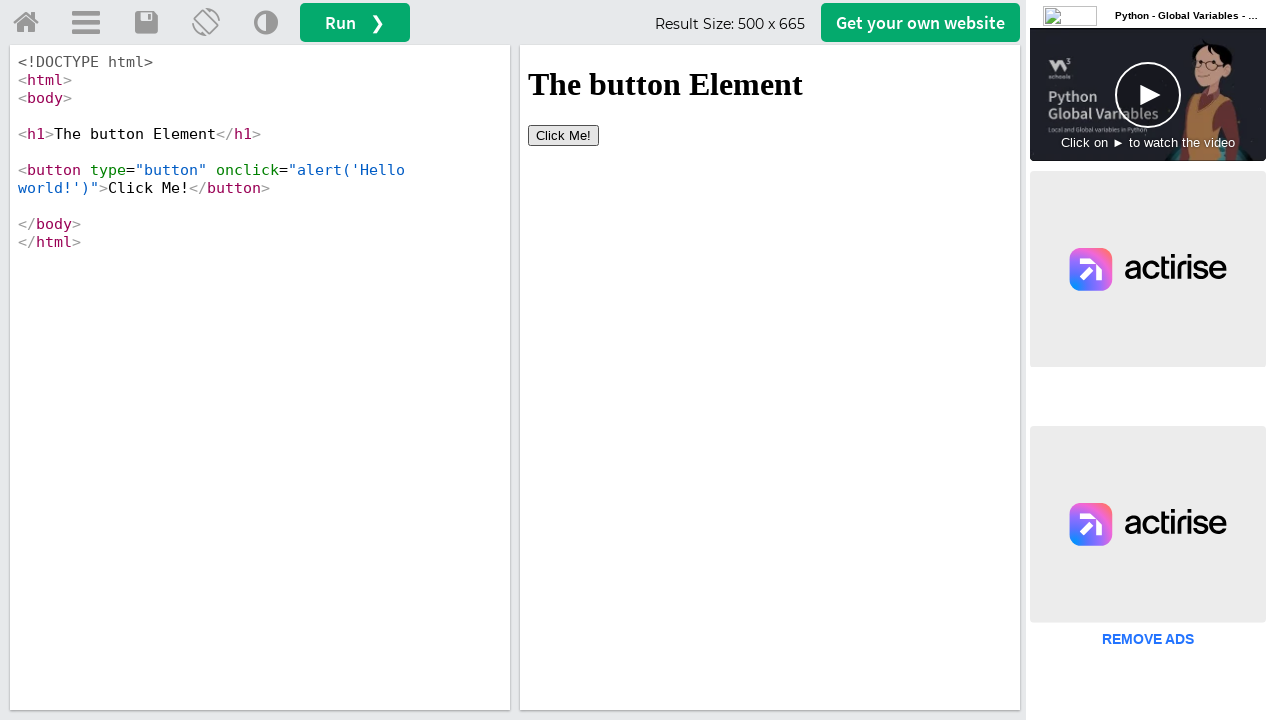

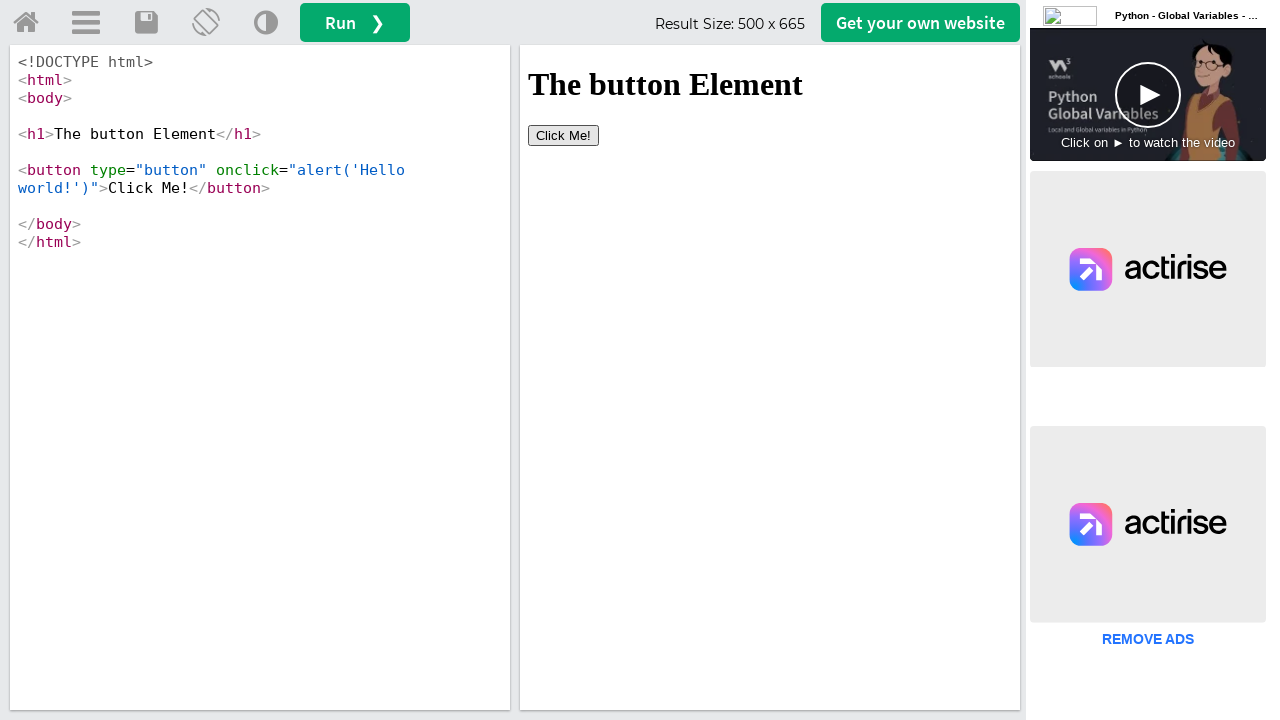